Tests keyboard actions by clicking on a name input field, pressing Tab to move to next field, typing text, and checking a product checkbox

Starting URL: https://testautomationpractice.blogspot.com/

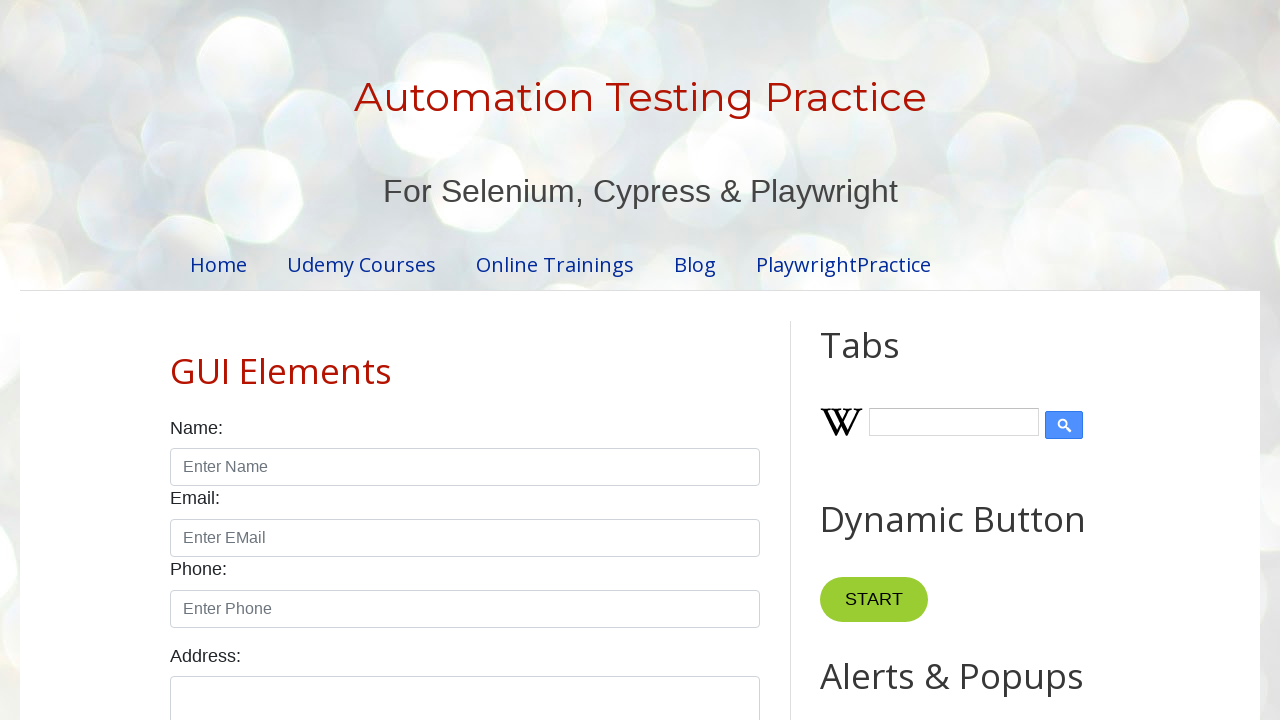

Clicked on the name input field at (465, 467) on internal:attr=[placeholder="Enter Name"i]
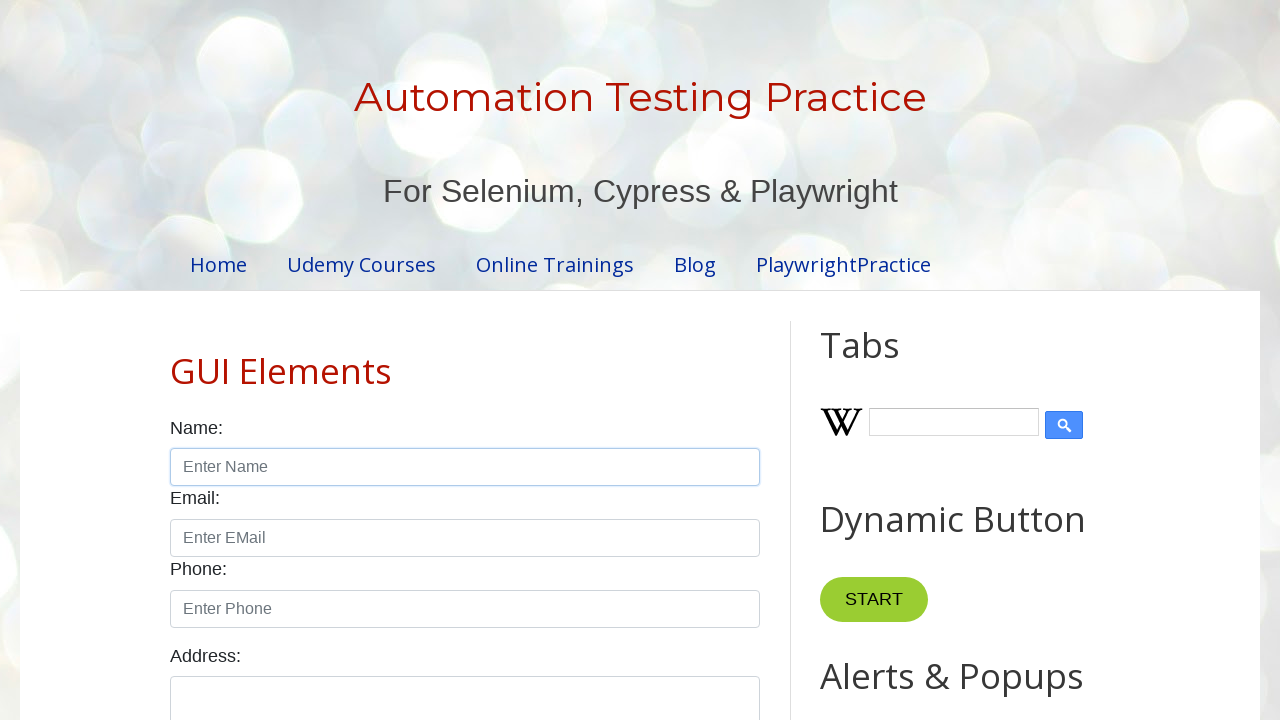

Pressed Tab to move to next field
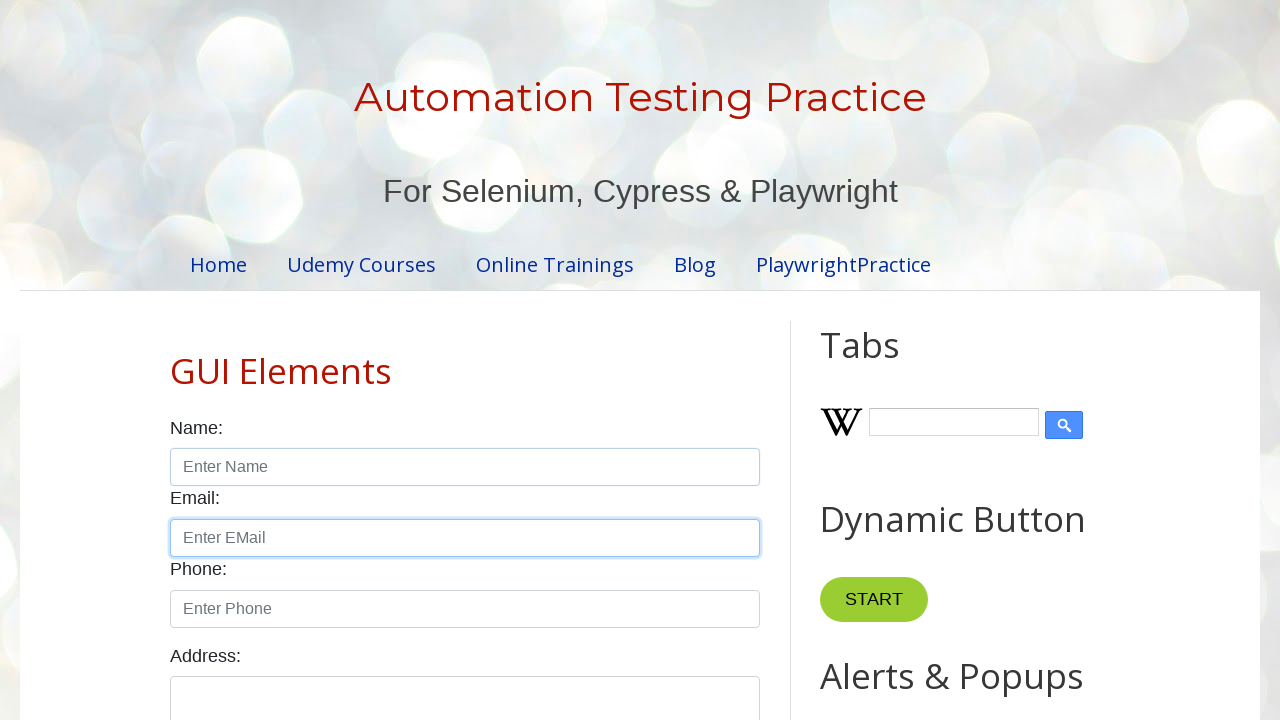

Typed 'Hello' using keyboard
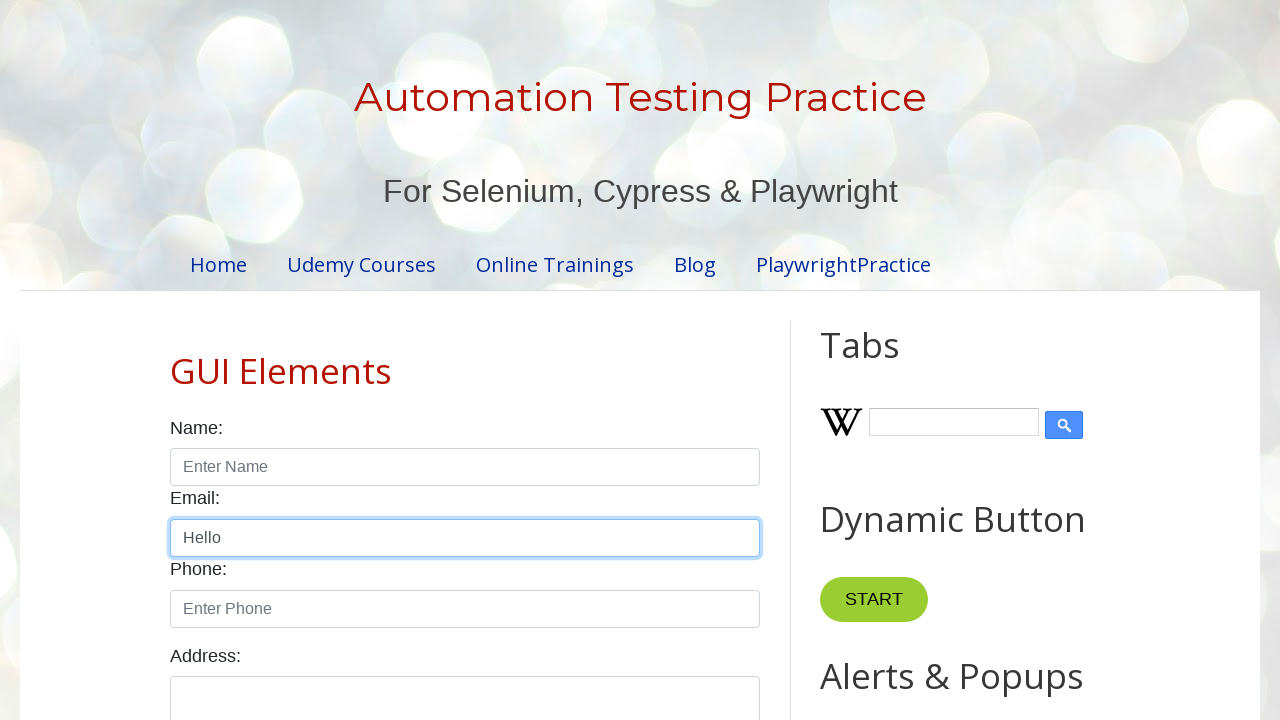

Clicked the Smartwatch checkbox at (651, 361) on internal:role=row[name="Smartwatch"i] >> internal:role=checkbox
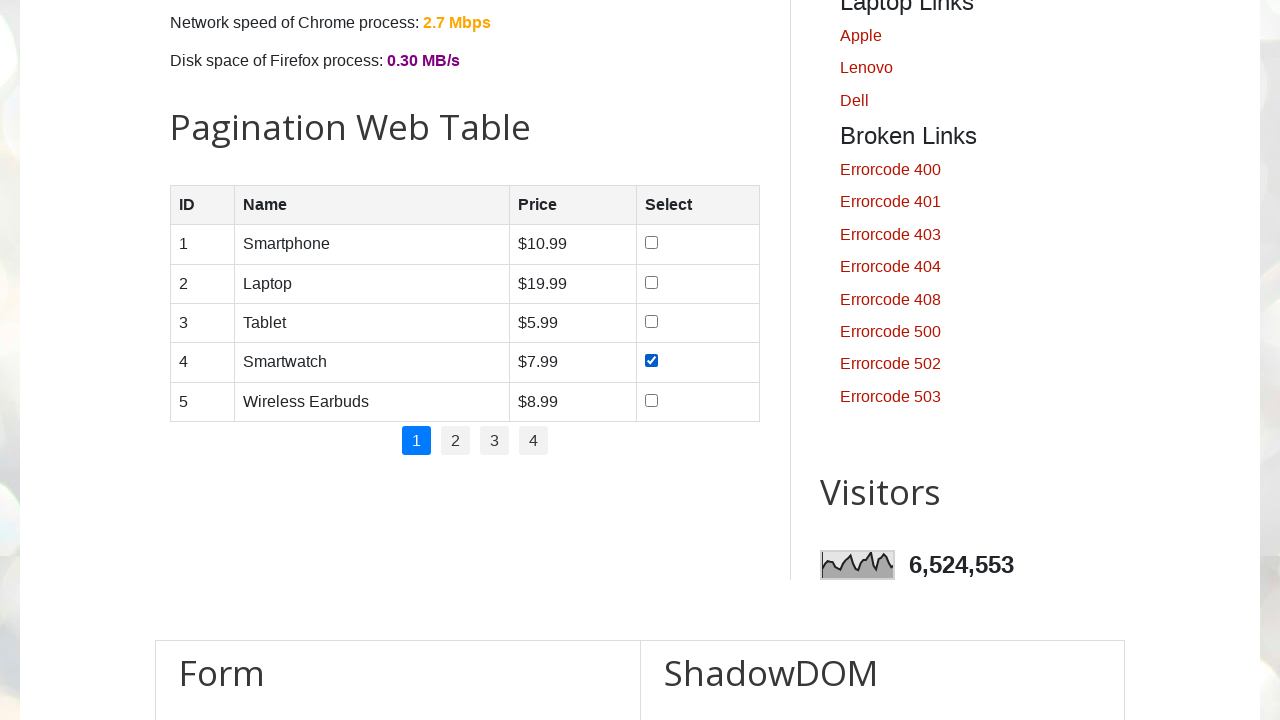

Verified that the Smartwatch checkbox is checked
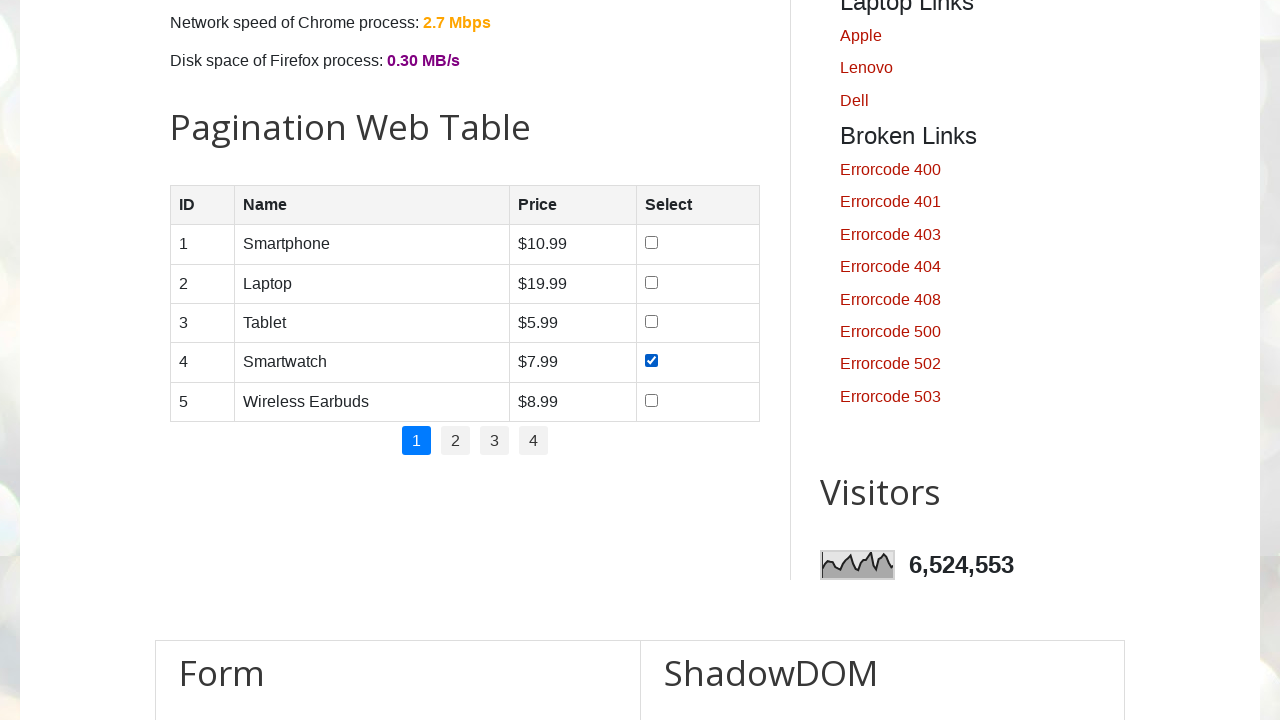

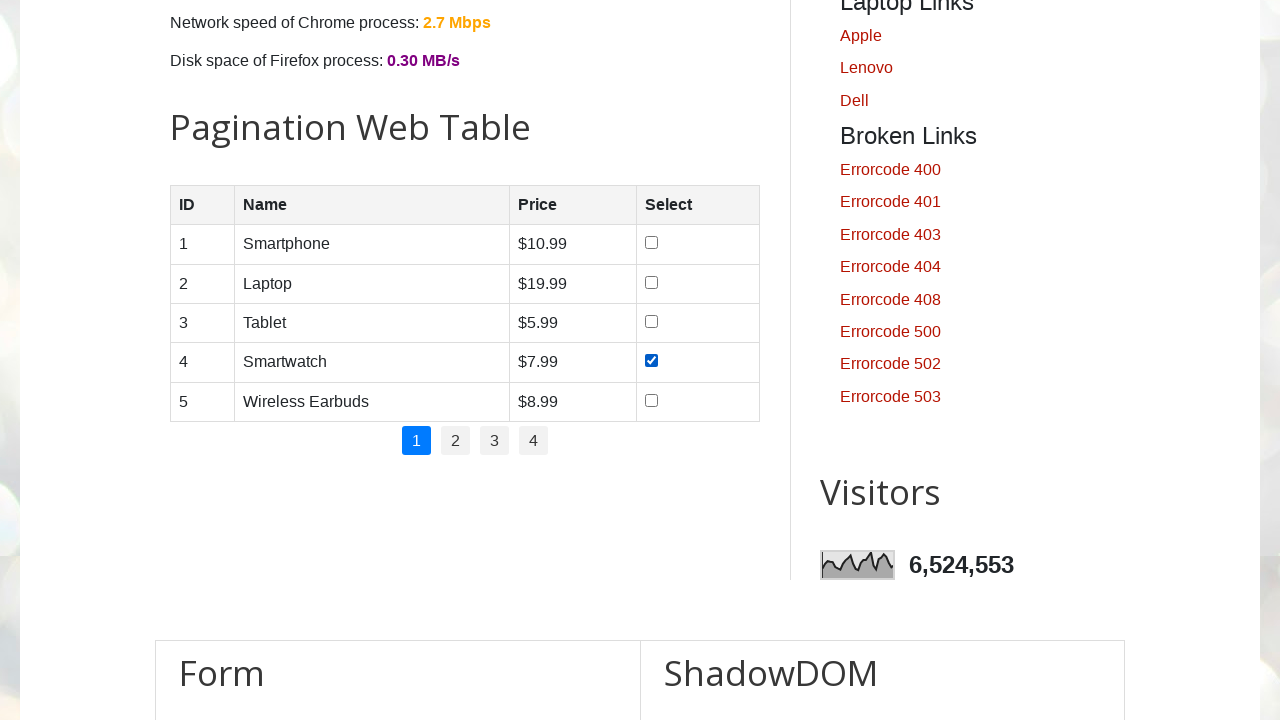